Navigates to WebdriverIO homepage and verifies that the Get Started button is displayed

Starting URL: https://webdriver.io

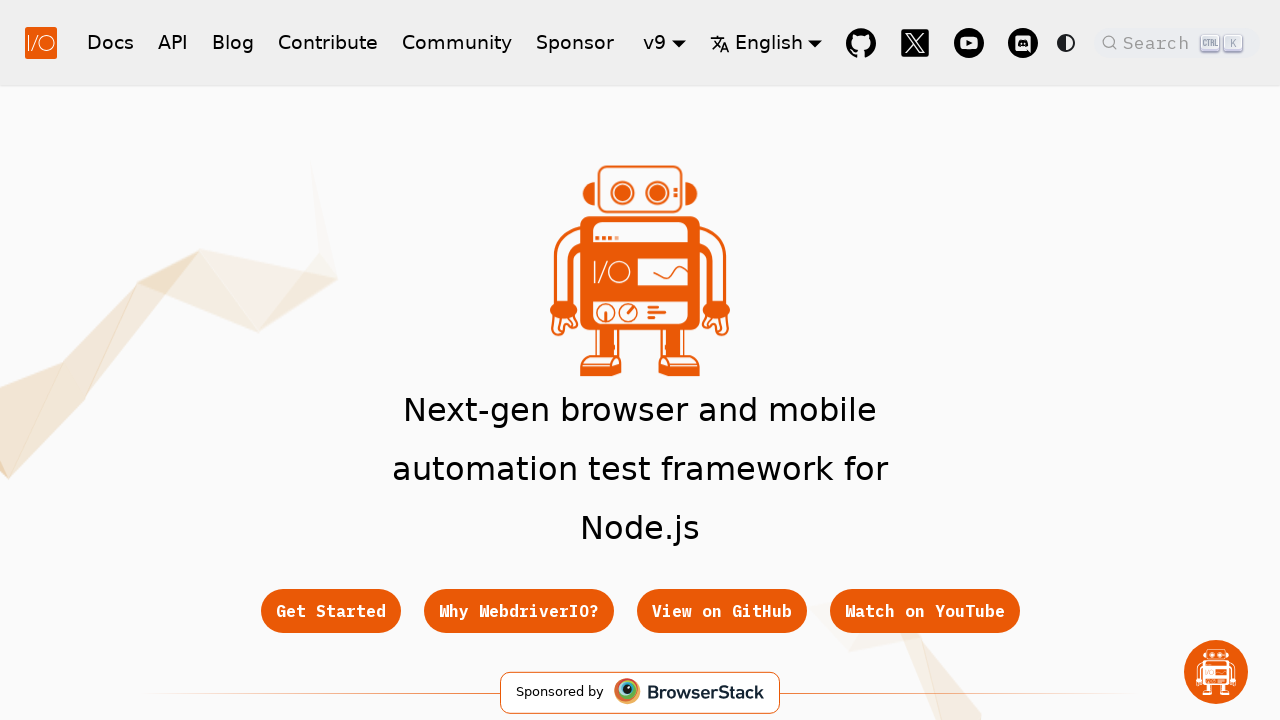

Navigated to WebdriverIO homepage
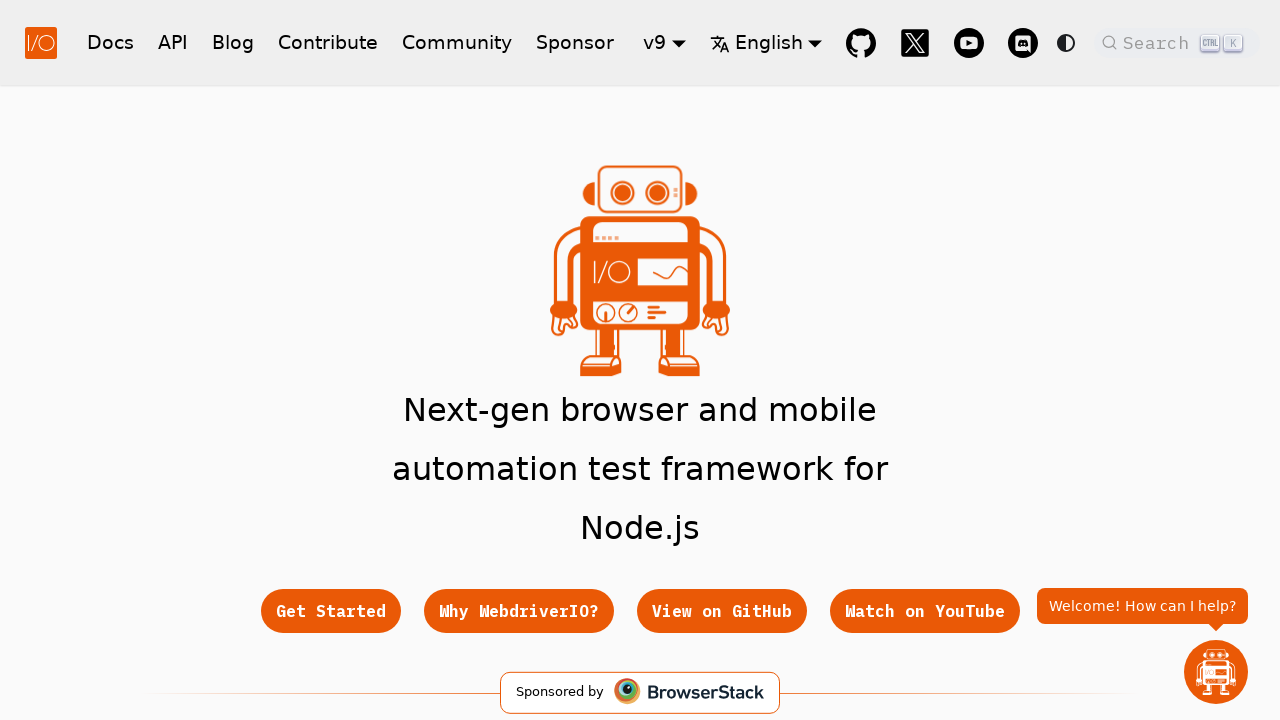

Get Started button is displayed and visible
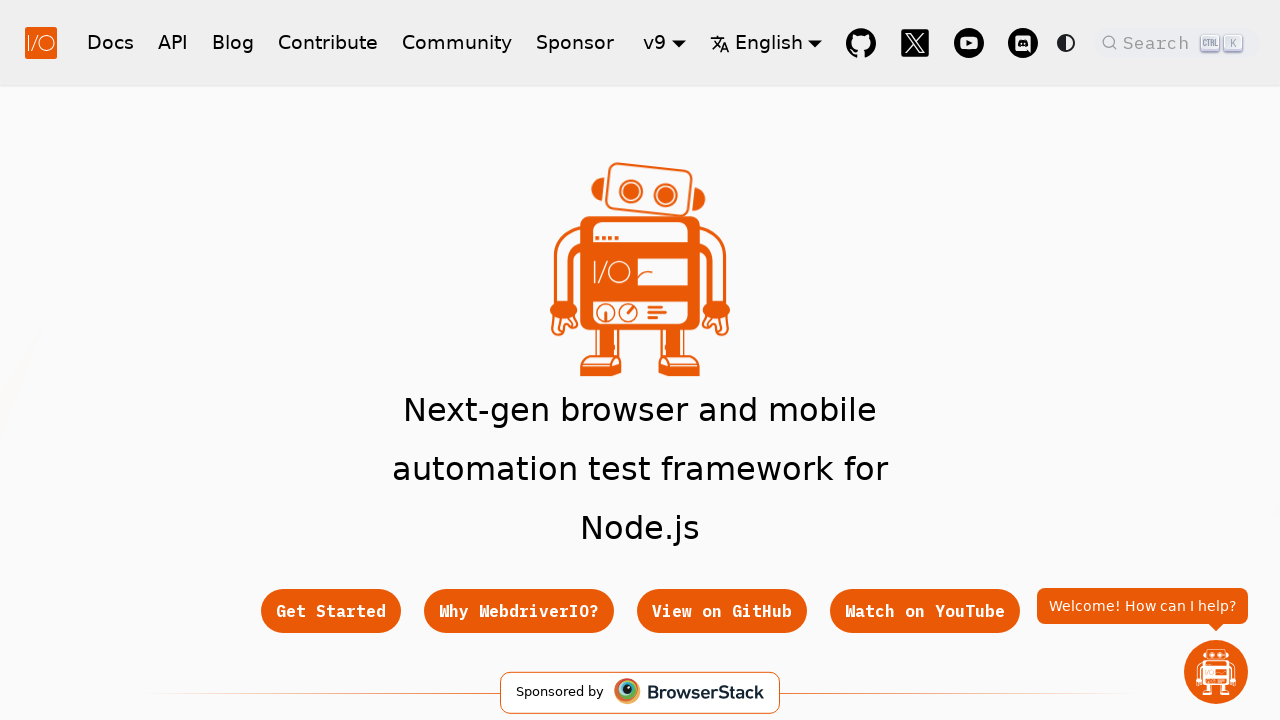

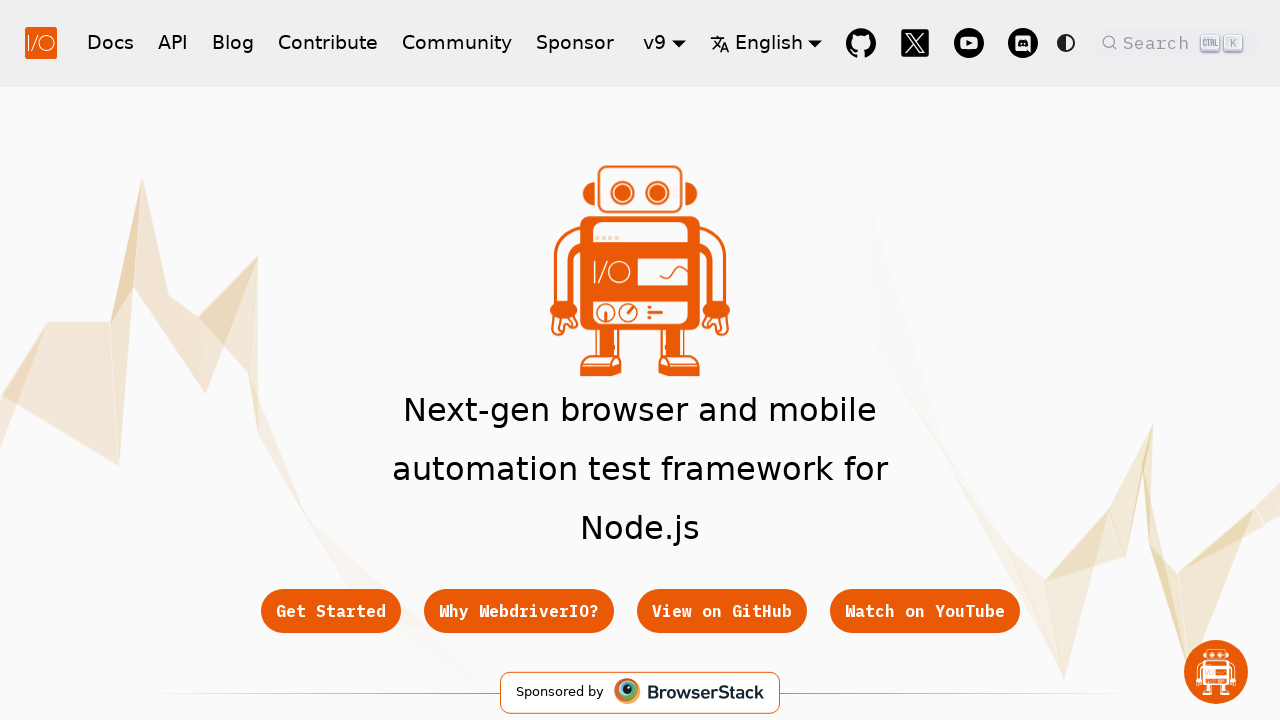